Tests double-click functionality by performing a double-click action on a button element

Starting URL: https://testautomationpractice.blogspot.com/

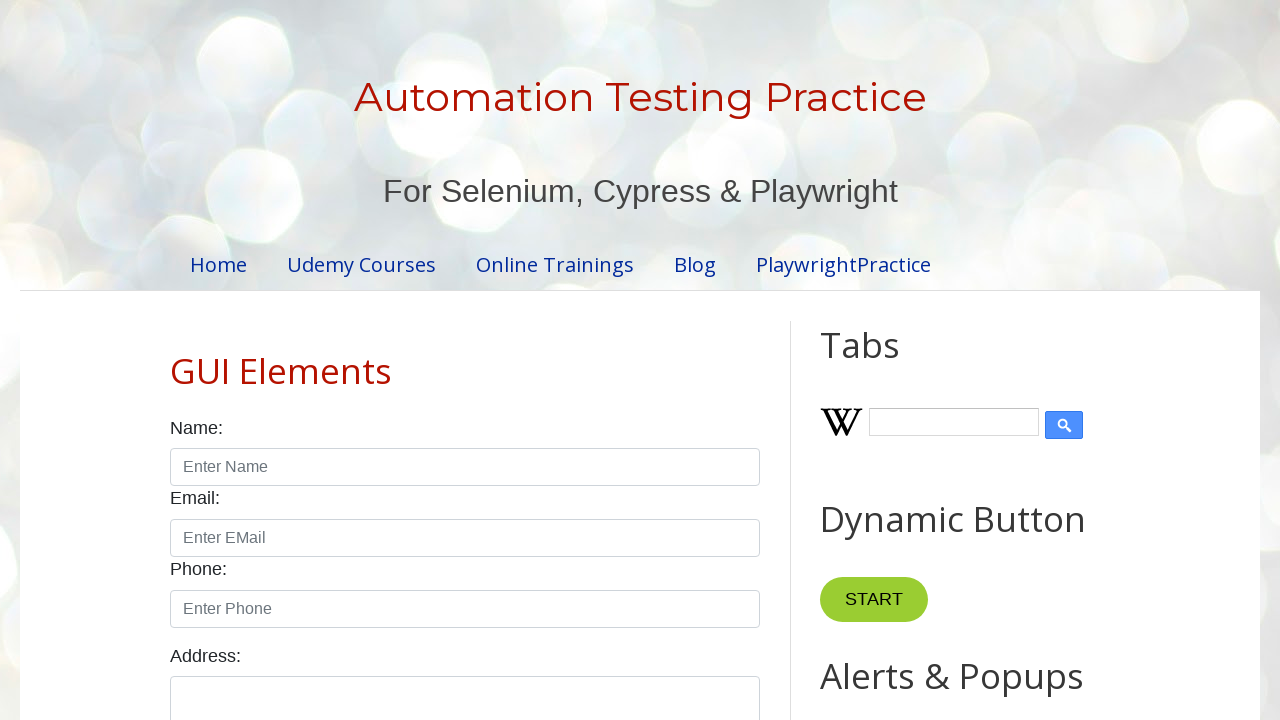

Located button element for double-click test
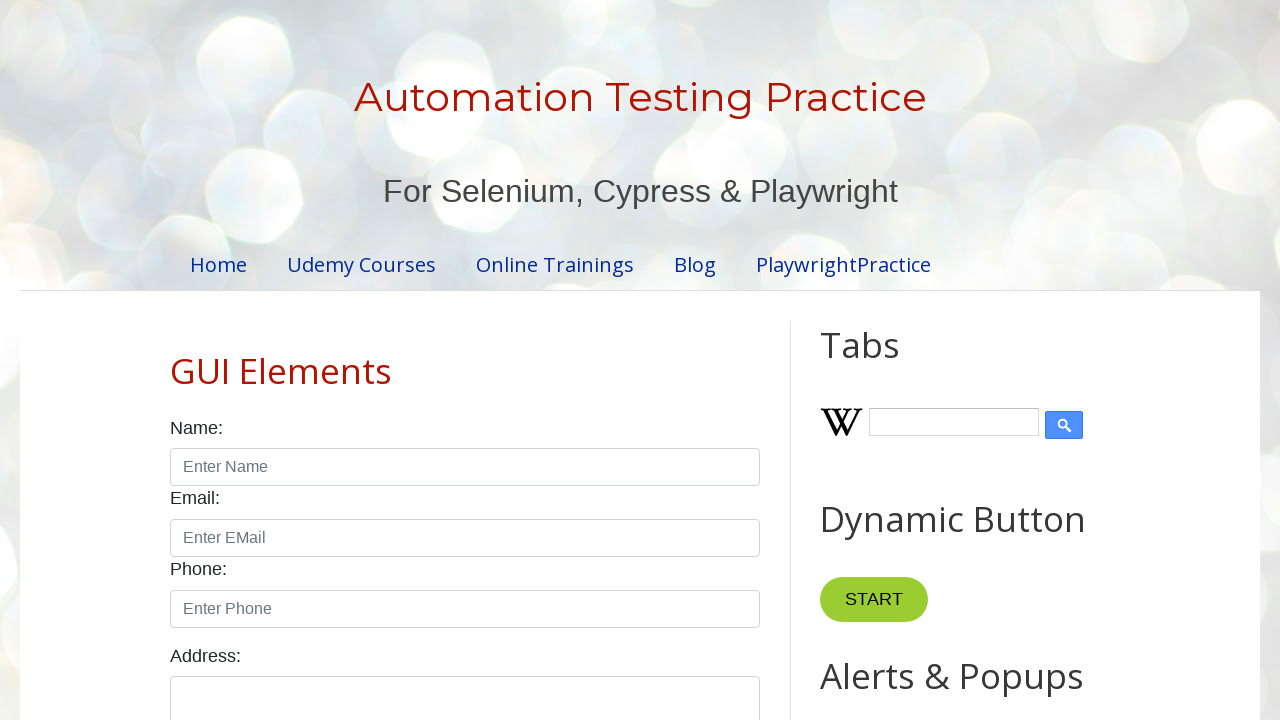

Performed double-click action on button element at (885, 360) on xpath=//*[@id="HTML10"]/div[1]/button
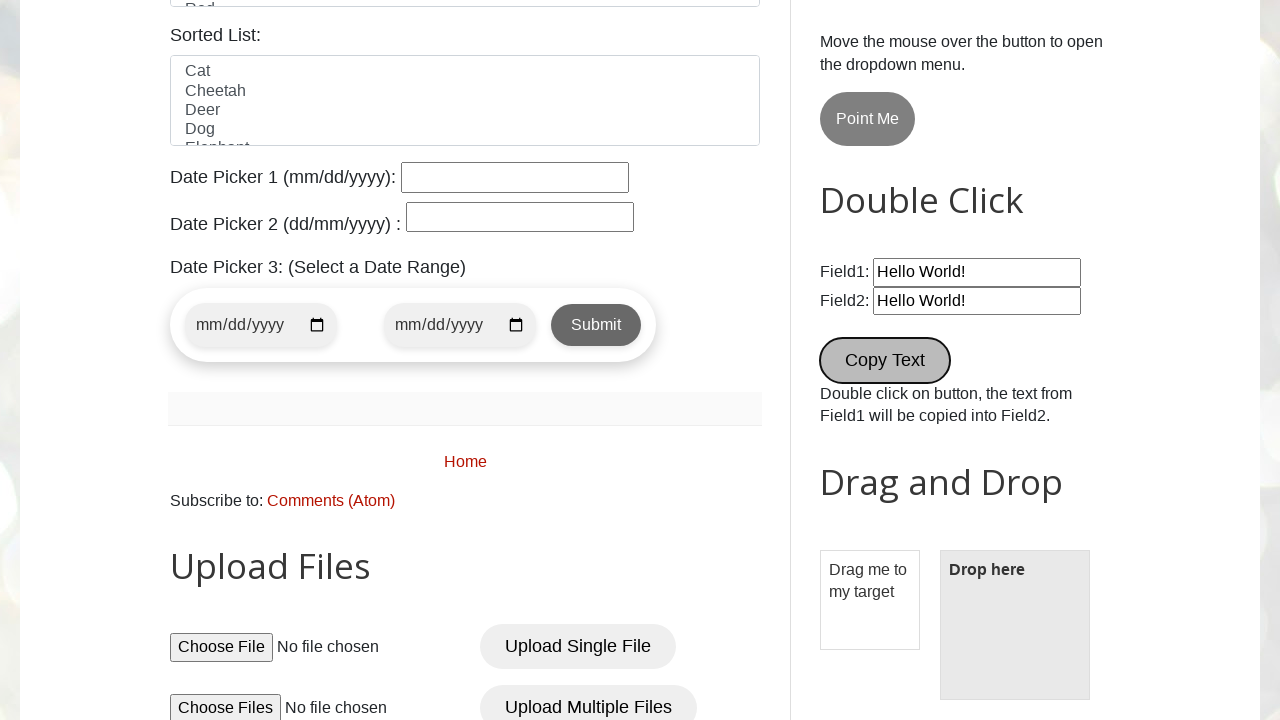

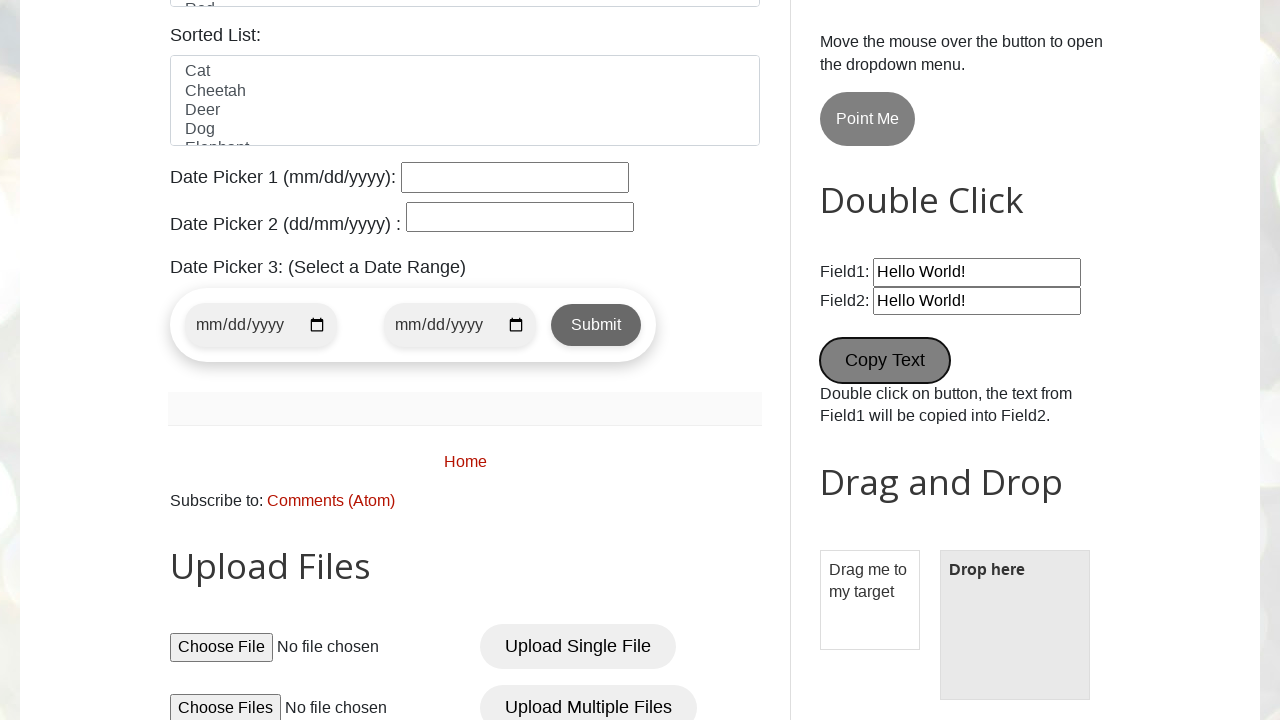